Validates responsive design by testing the About Us page at mobile, tablet, and desktop viewport sizes.

Starting URL: https://pinoypetplan.com/about-us/

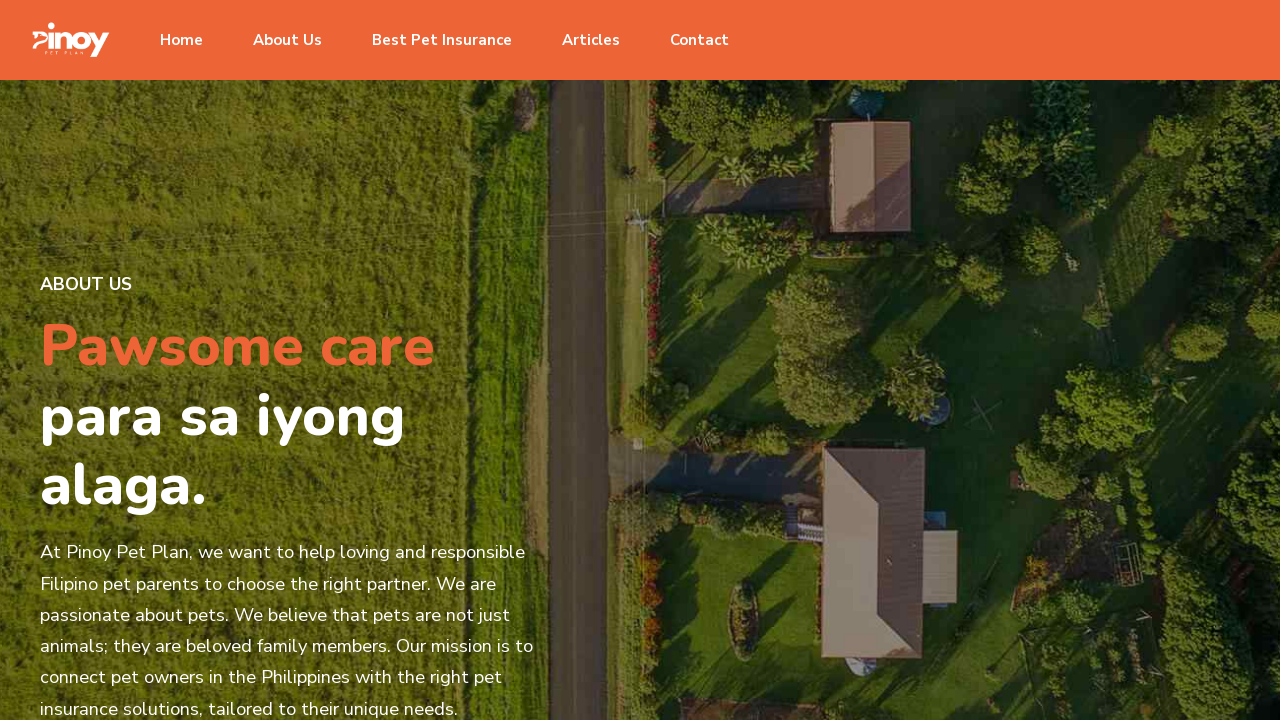

Set viewport to Mobile (375x667)
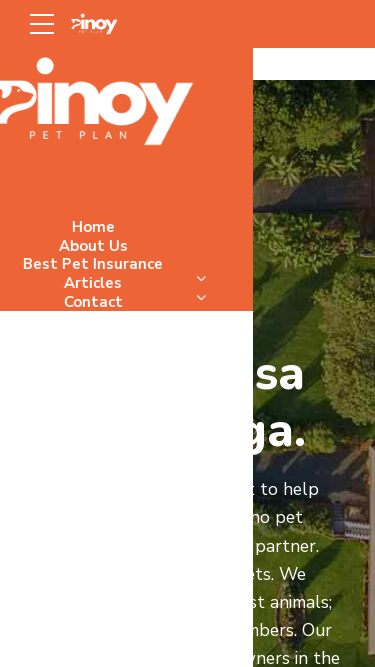

Reloaded About Us page at Mobile viewport
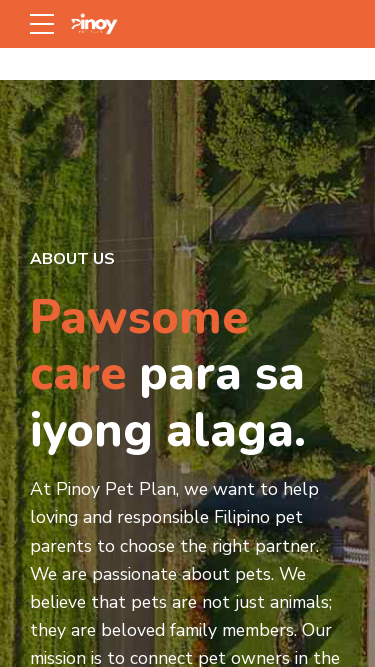

Set viewport to Tablet (768x1024)
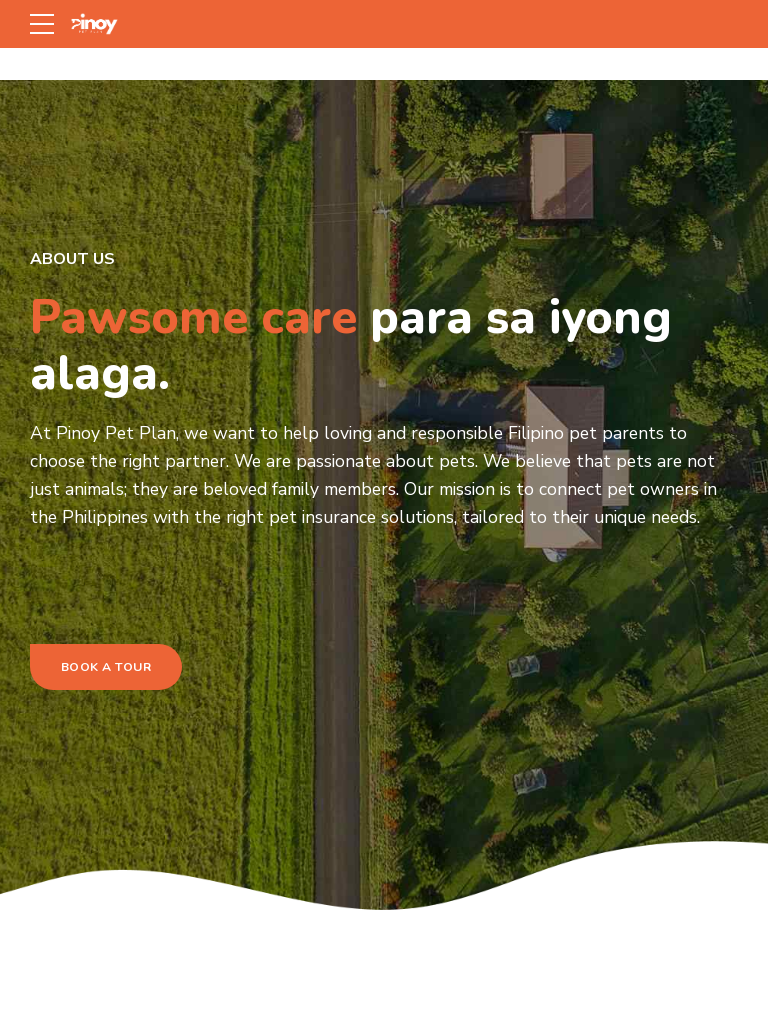

Reloaded About Us page at Tablet viewport
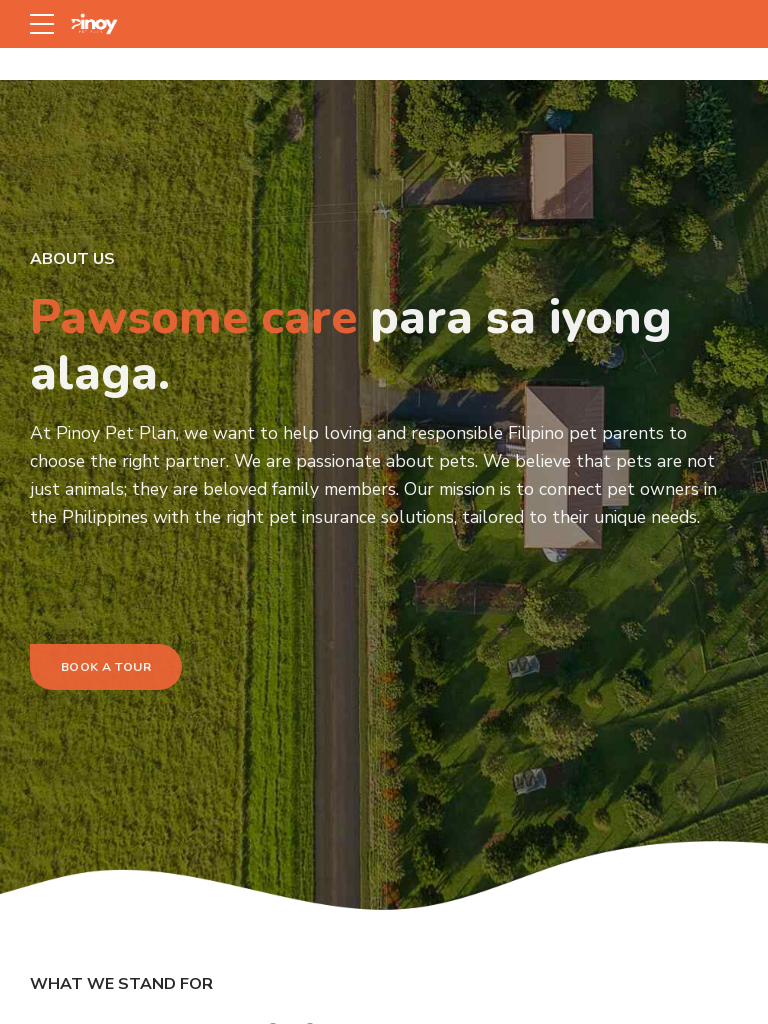

Set viewport to Desktop (1200x800)
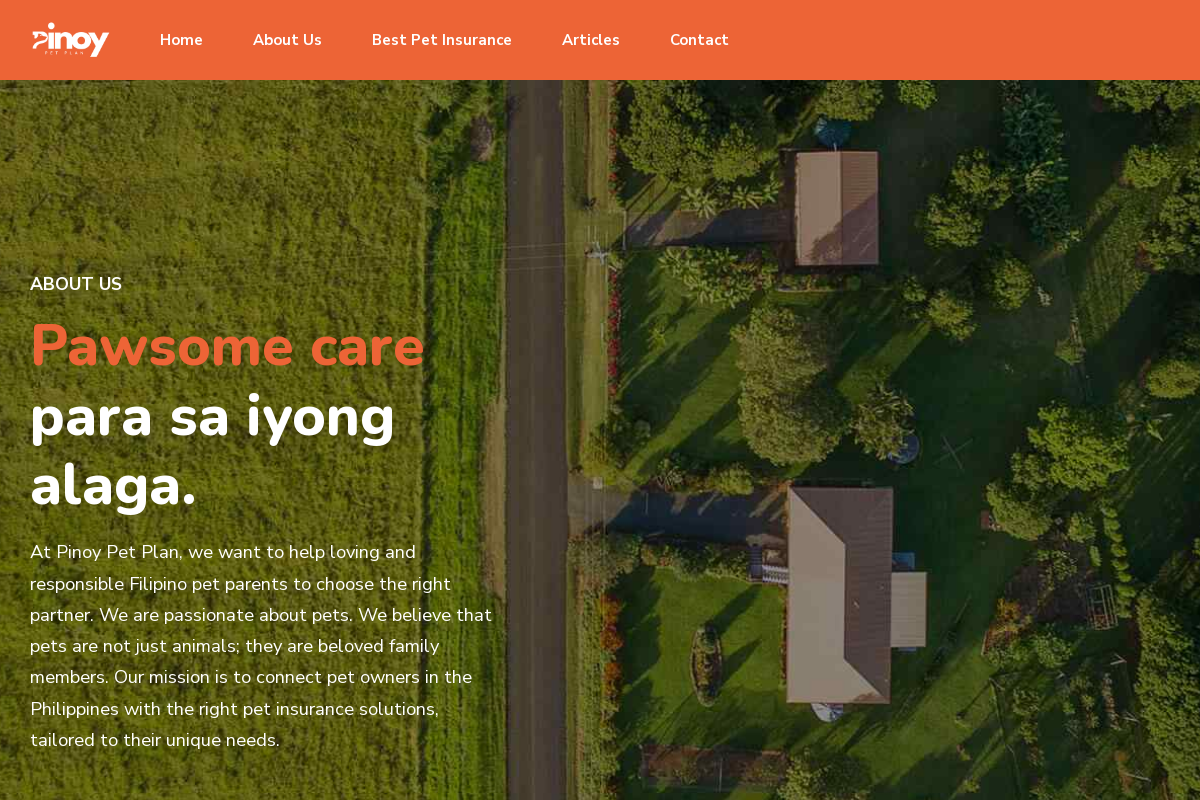

Reloaded About Us page at Desktop viewport
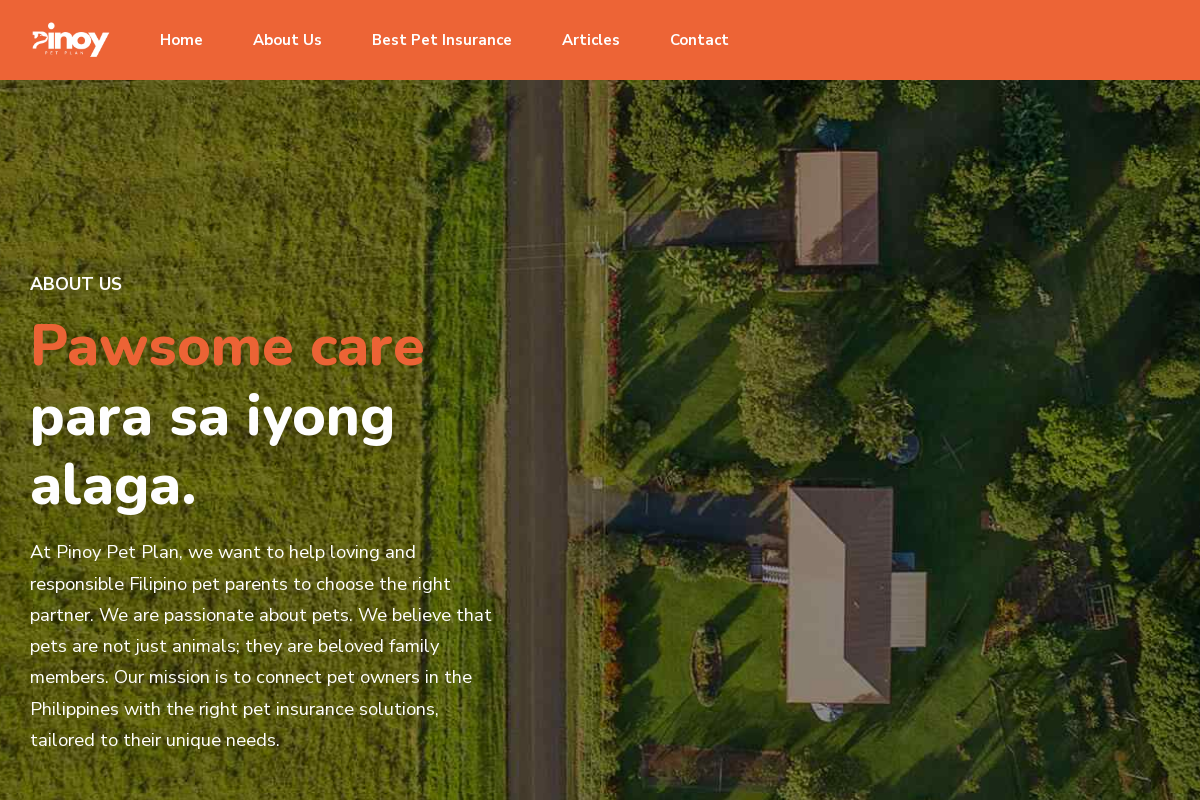

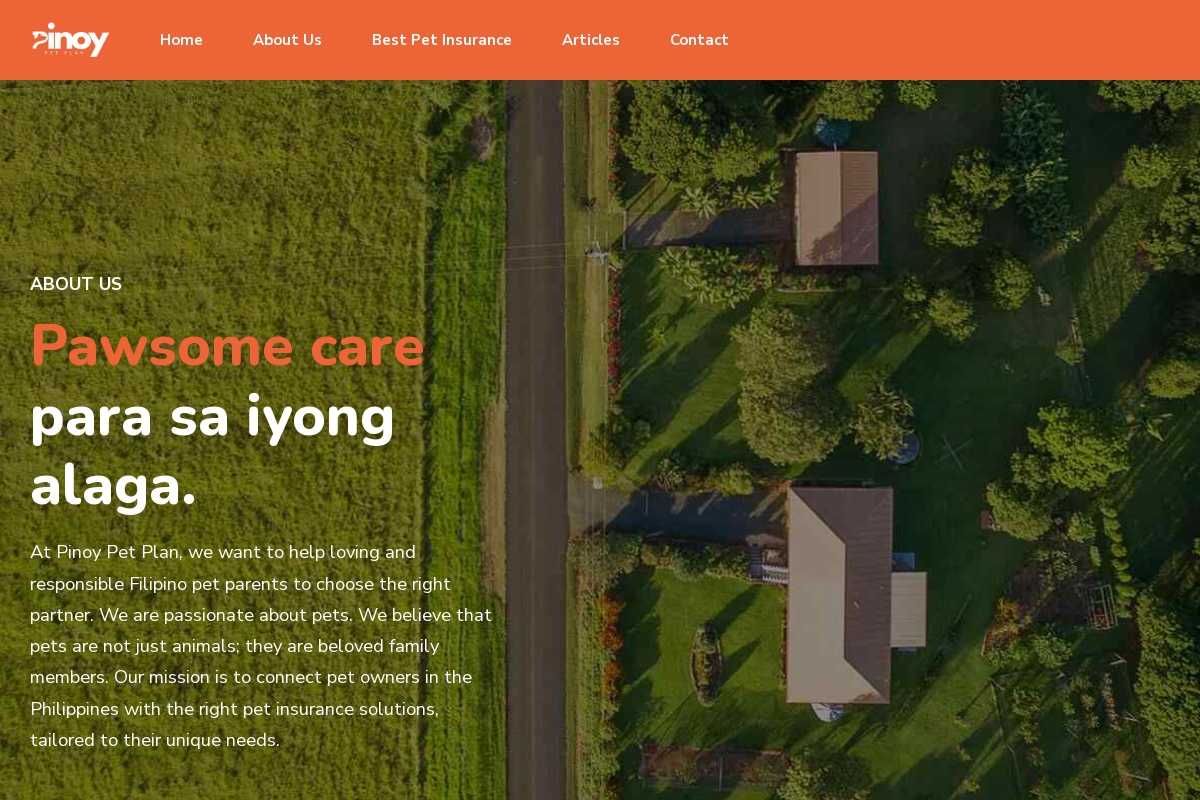